Tests JavaScript confirm dialog handling by clicking a button that triggers a confirm dialog, accepting it on first iteration and dismissing it on second iteration, then verifying the result text

Starting URL: https://testpages.herokuapp.com/styled/alerts/alert-test.html

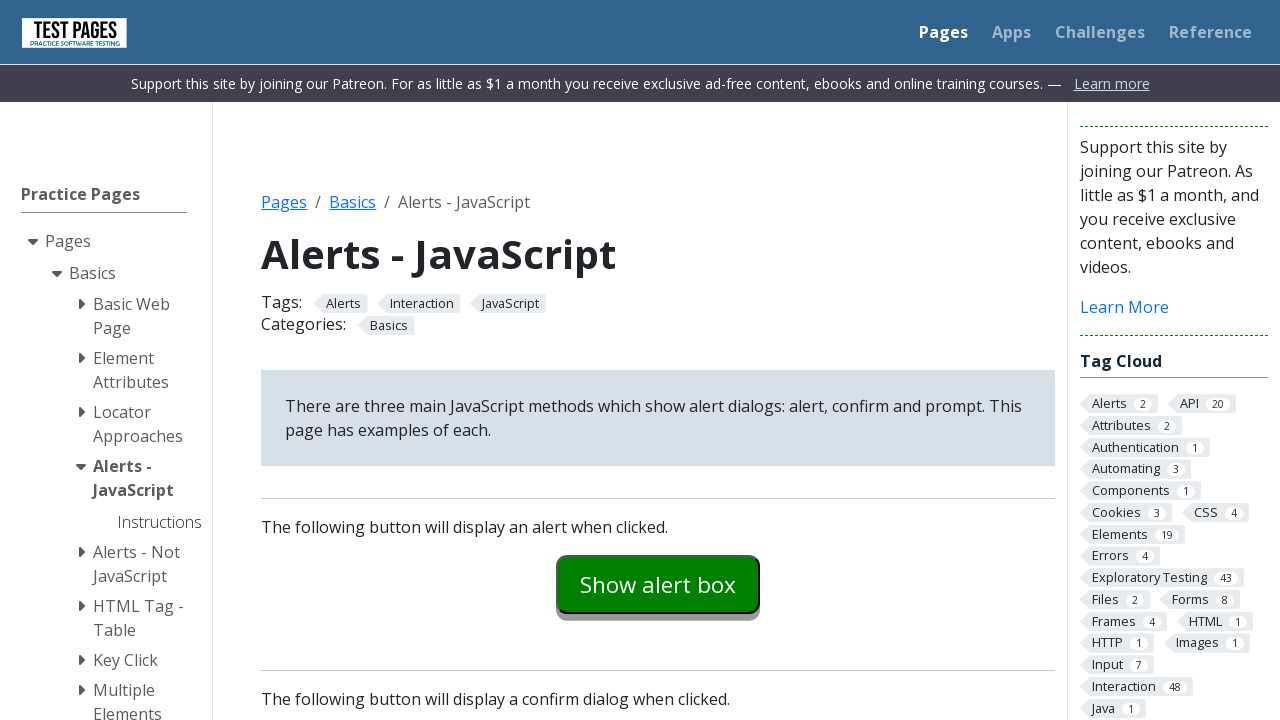

Set up dialog handler to accept first confirm dialog
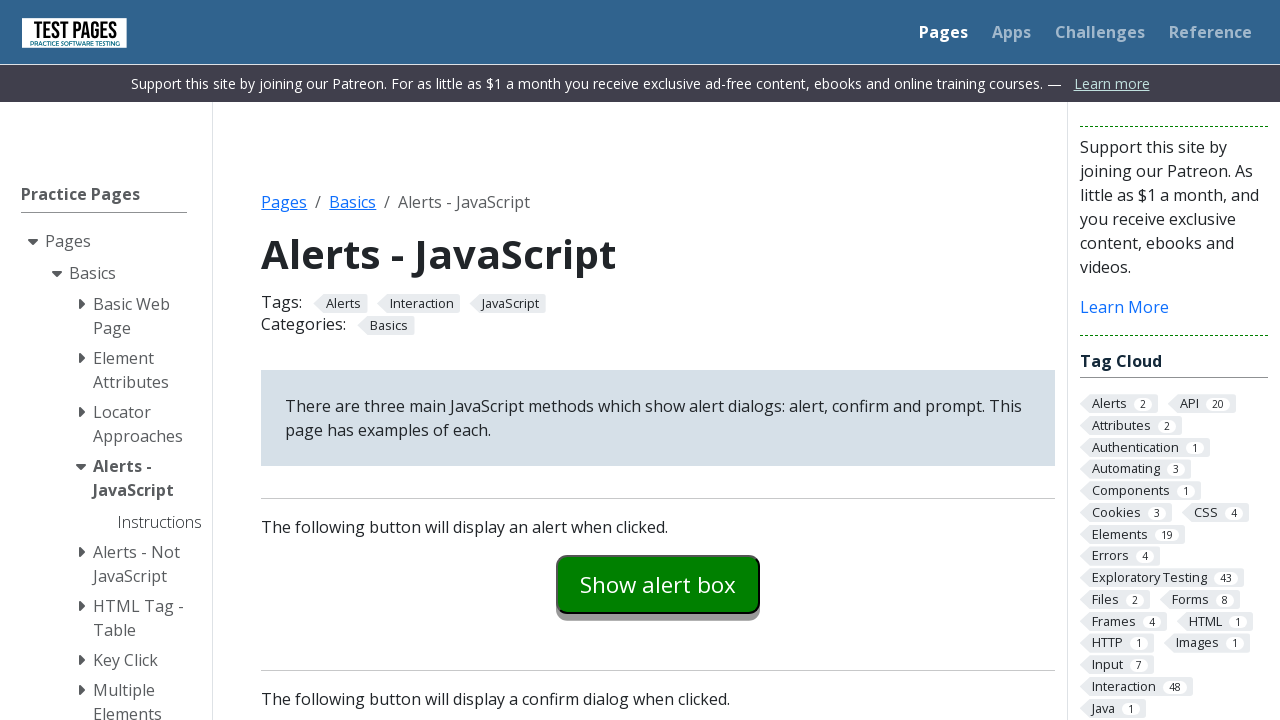

Clicked confirm button to trigger first dialog at (658, 360) on #confirmexample
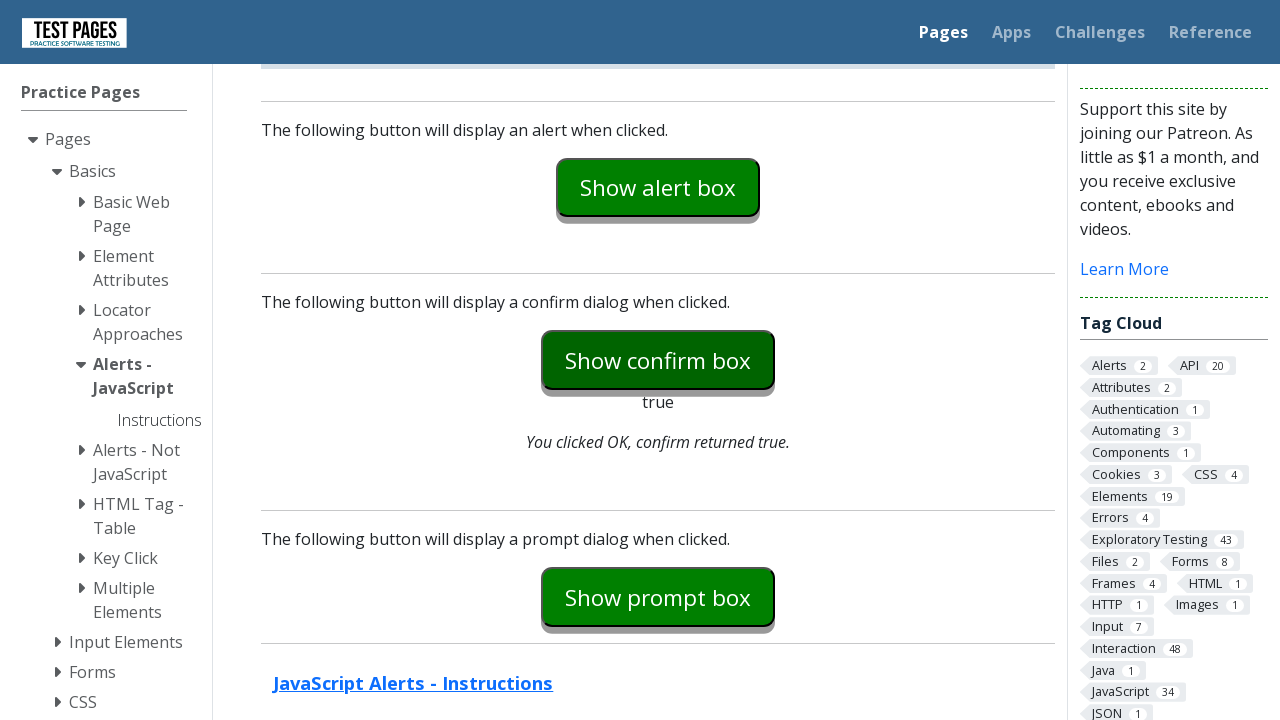

Waited for result to update after accepting dialog
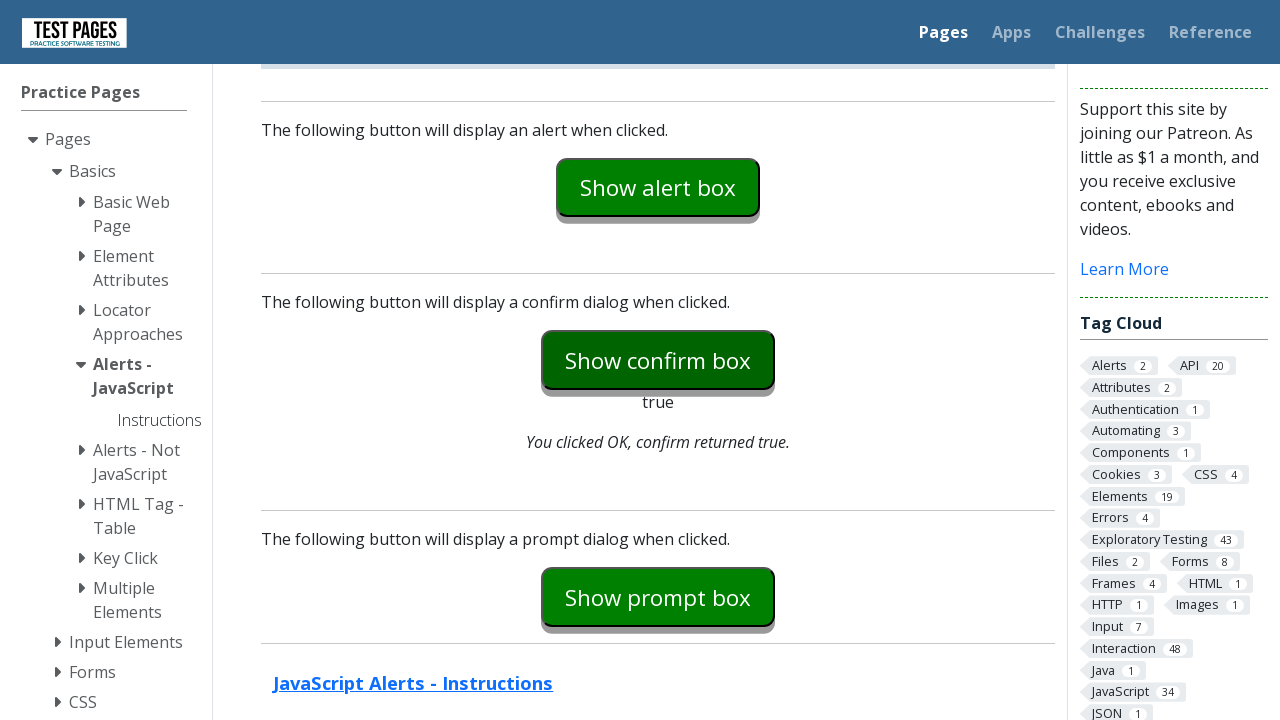

Verified confirmation explanation text is visible
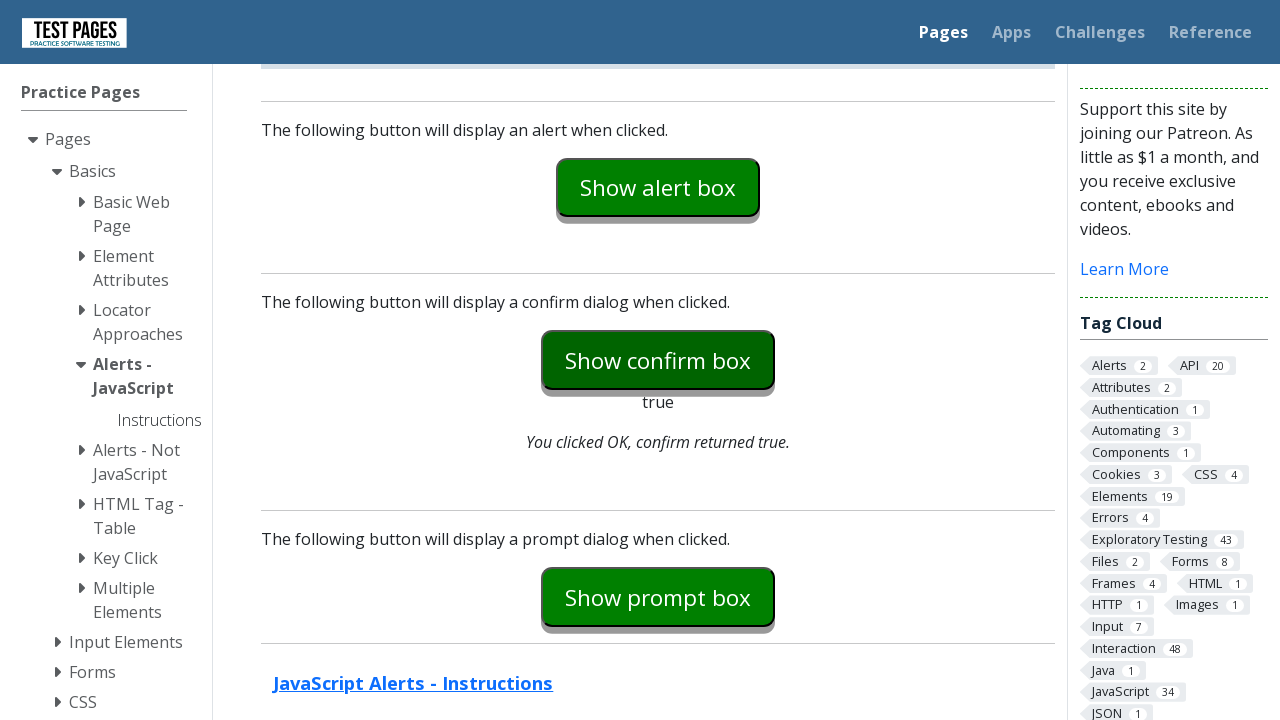

Set up dialog handler to dismiss second confirm dialog
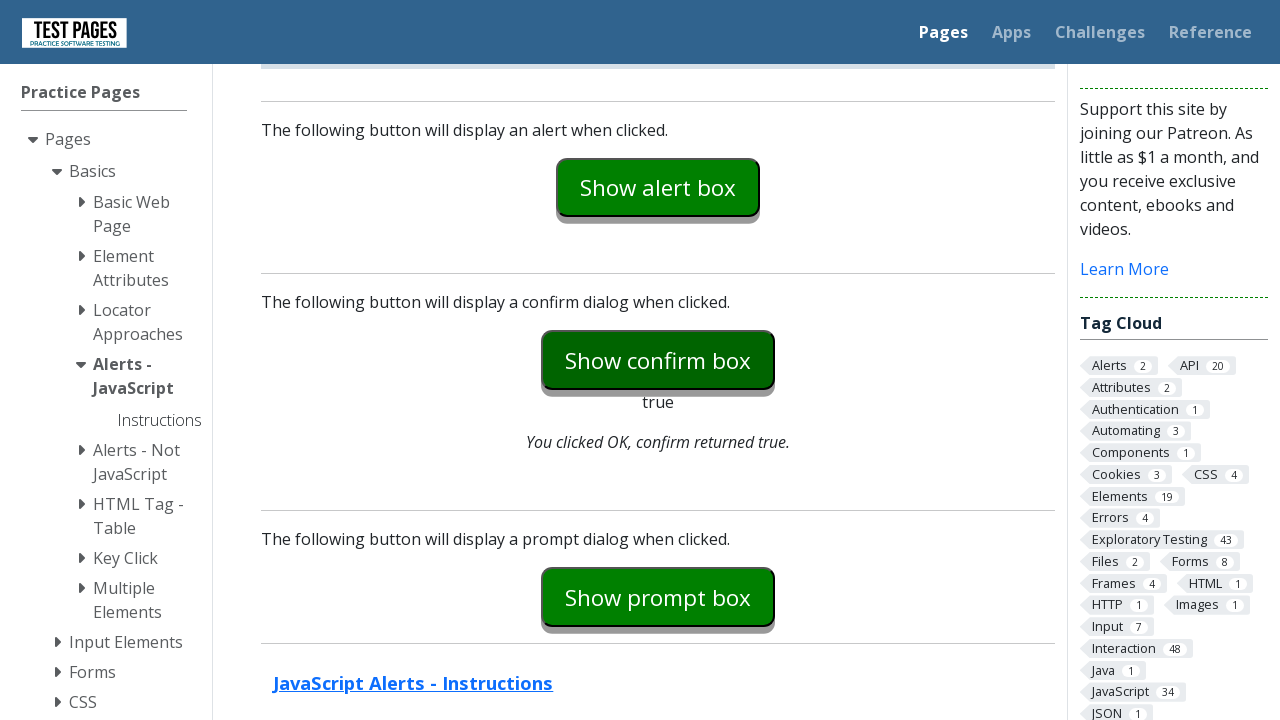

Clicked confirm button to trigger second dialog at (658, 360) on #confirmexample
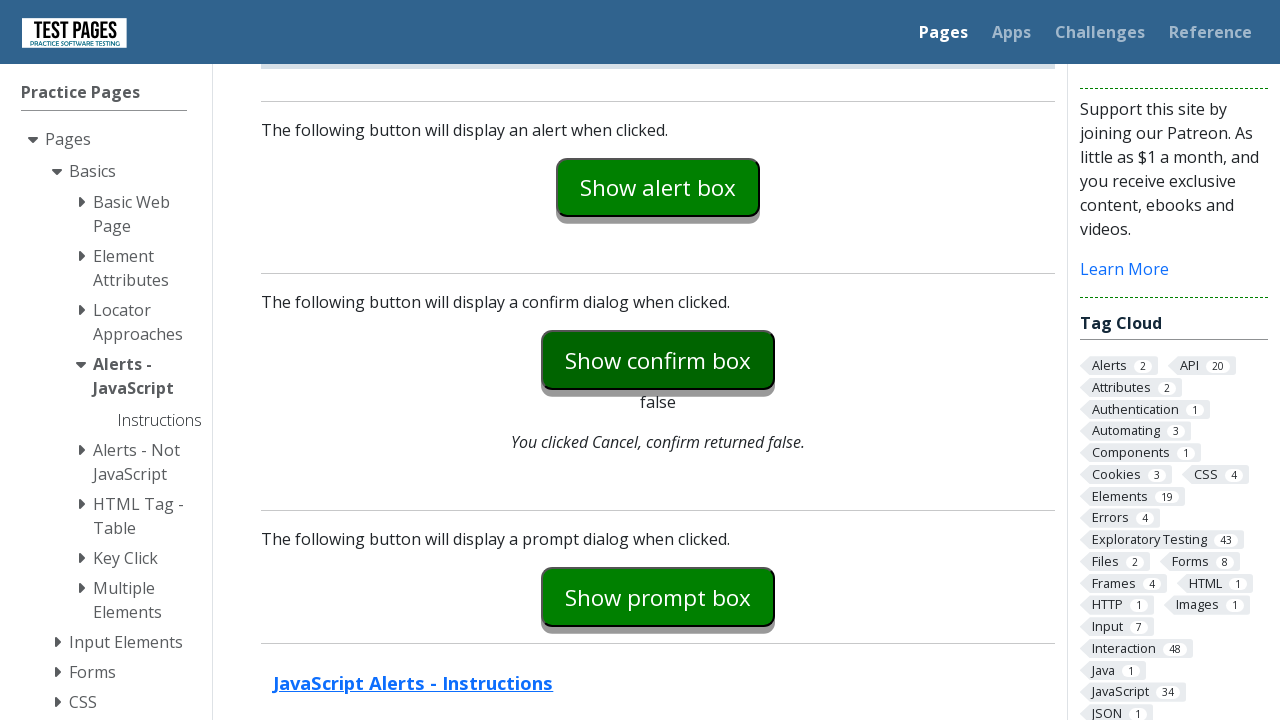

Waited for result to update after dismissing dialog
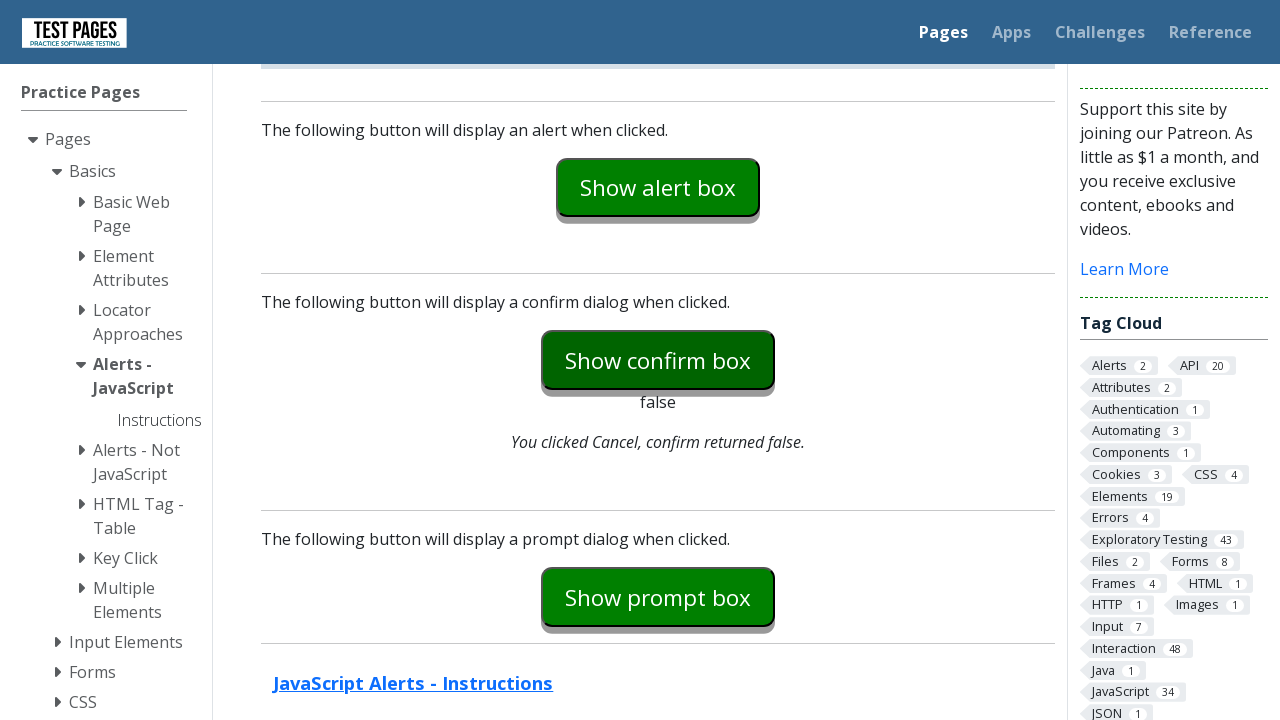

Verified confirmation explanation text is updated after dismissal
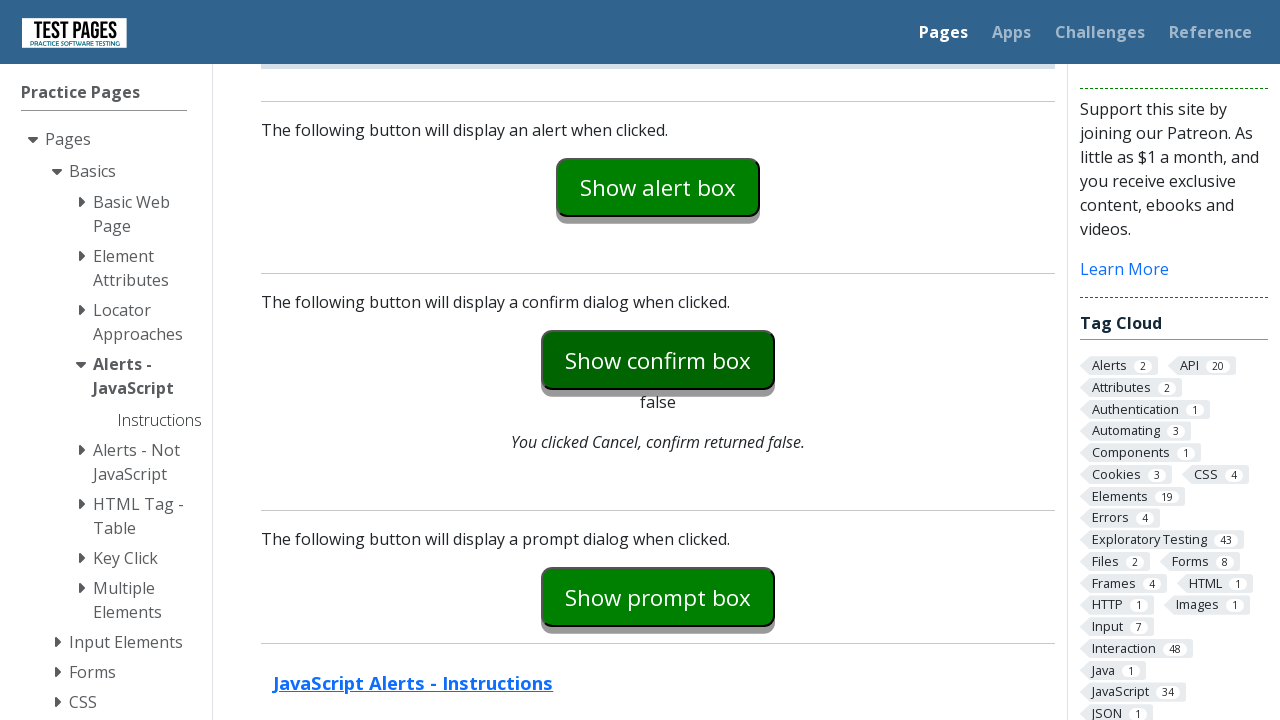

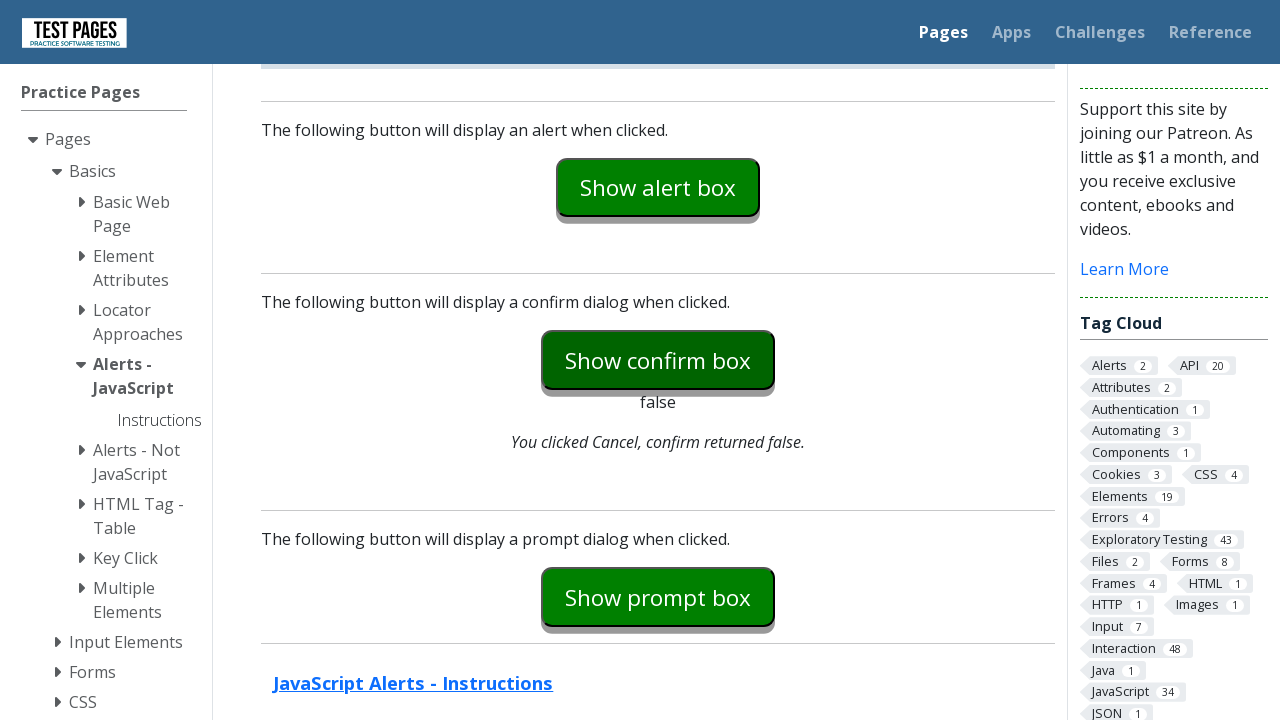